Tests basic browser navigation functionality by visiting QuillBot, then navigating back, forward, and refreshing the page to verify navigation controls work correctly.

Starting URL: https://www.quillbot.com

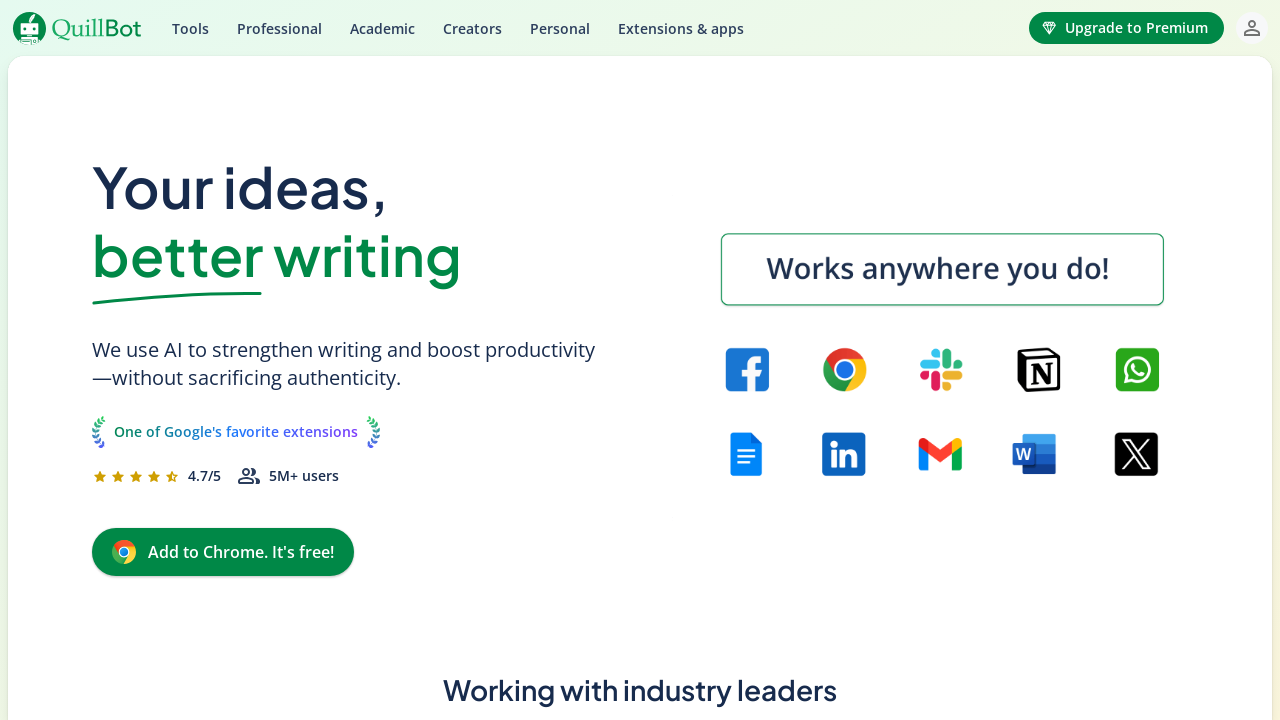

Navigated back in browser history
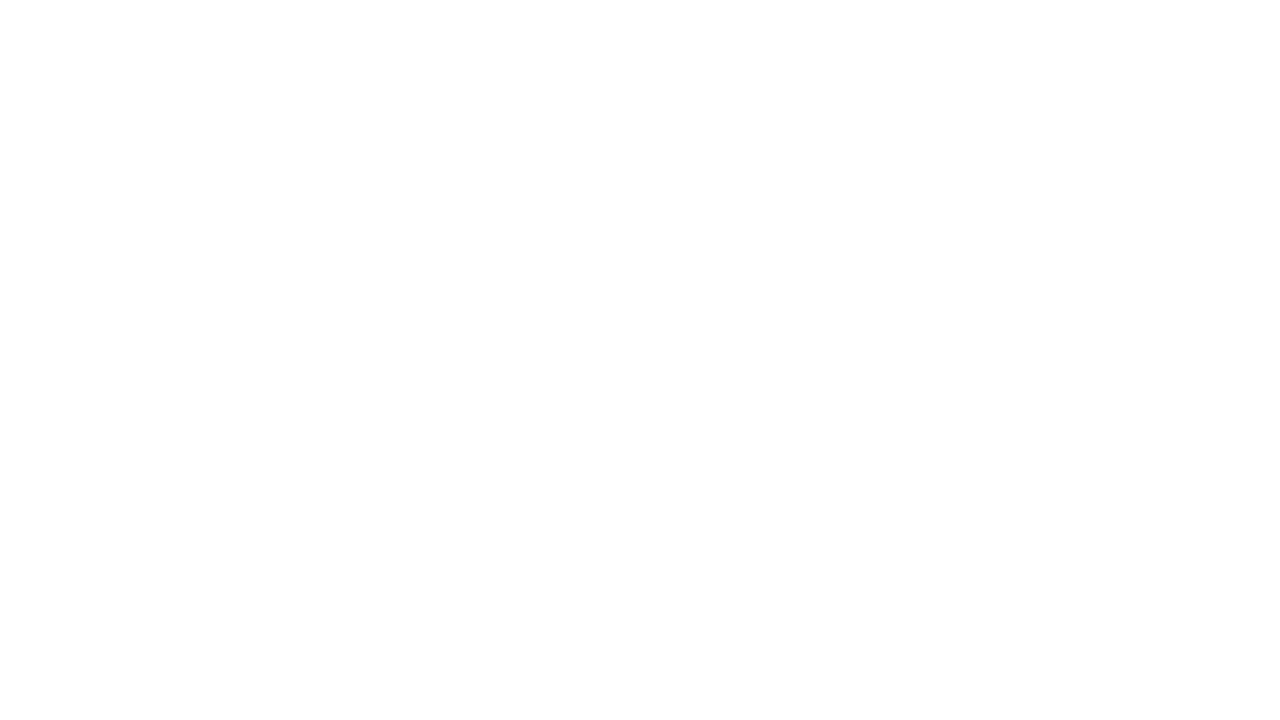

Waited for page DOM content to load after back navigation
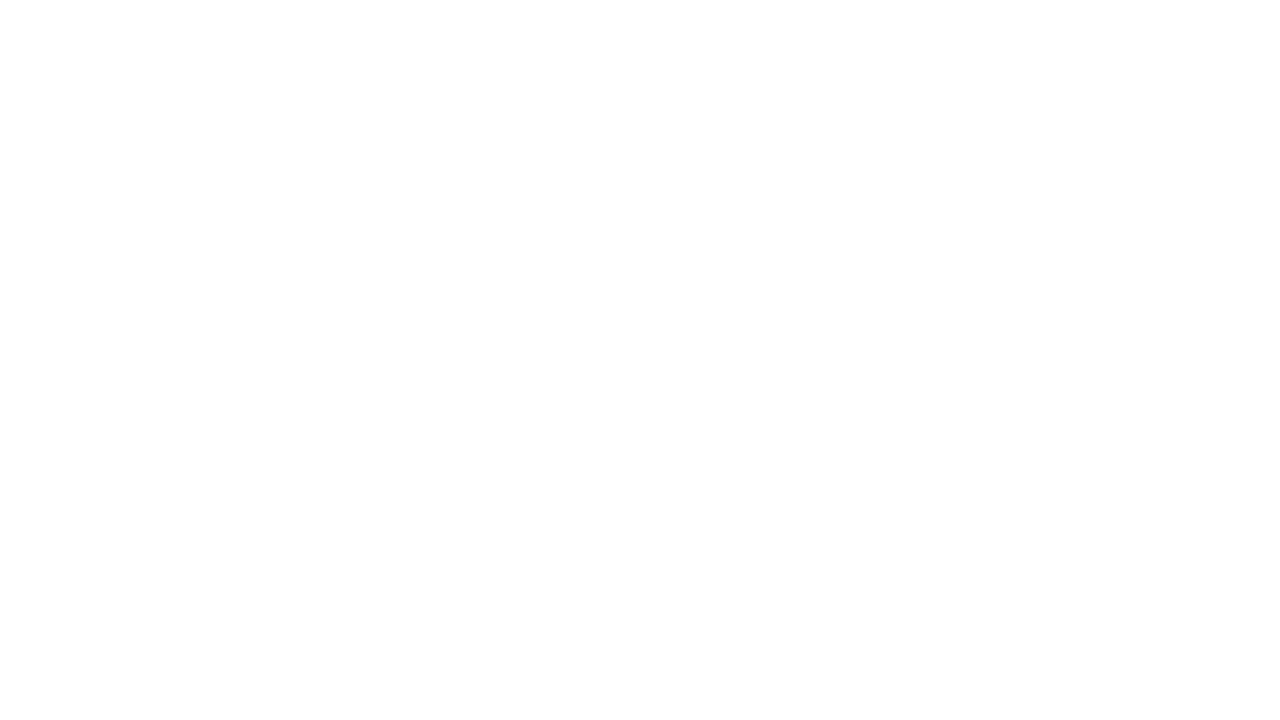

Navigated forward in browser history
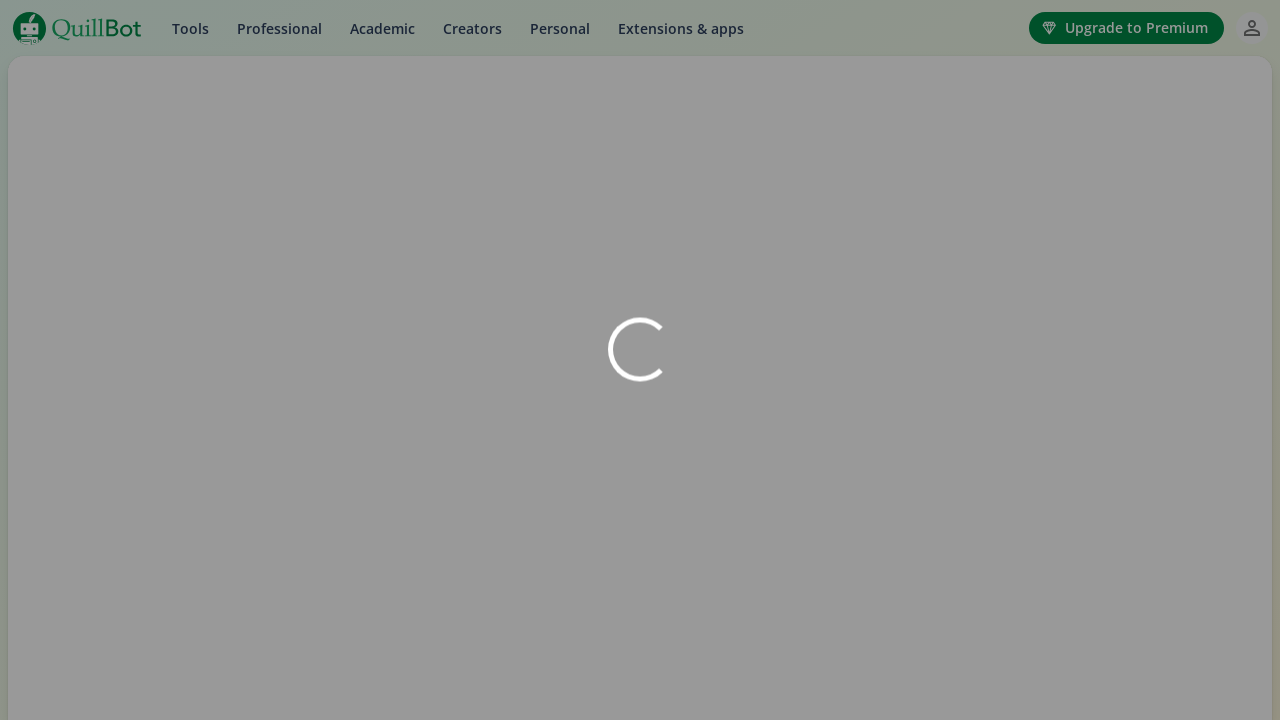

Waited for page DOM content to load after forward navigation
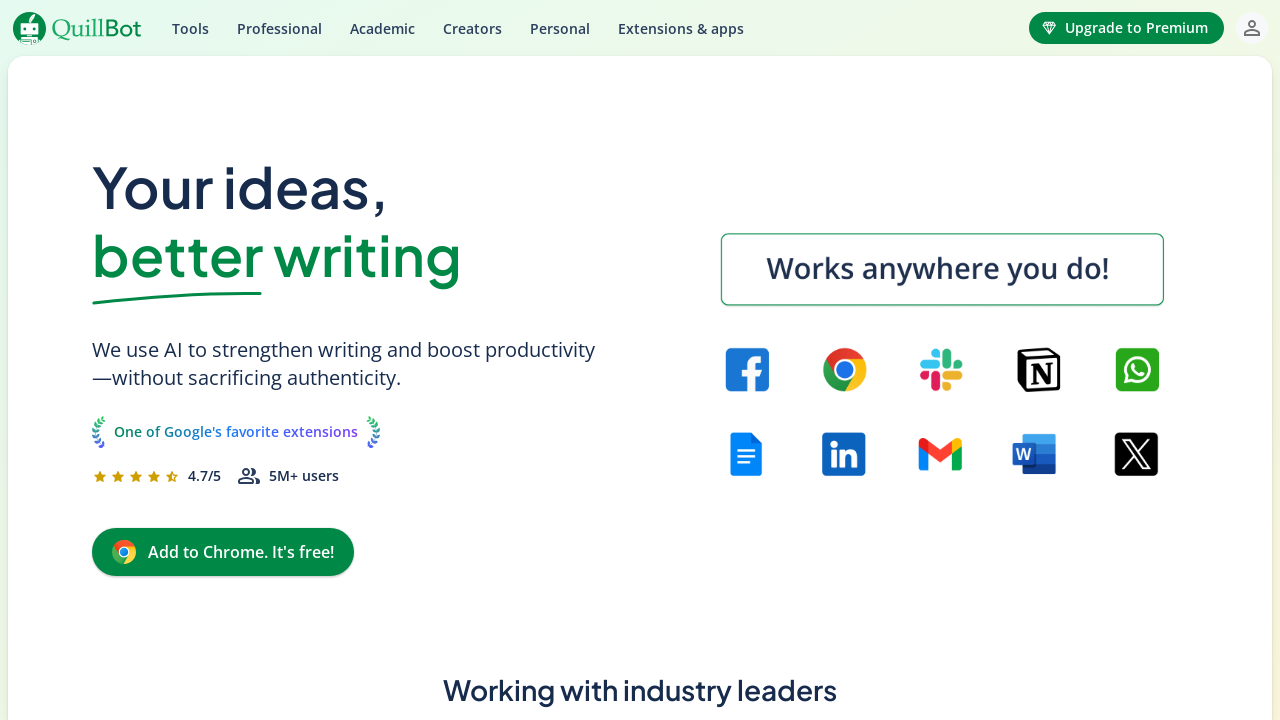

Reloaded the current page
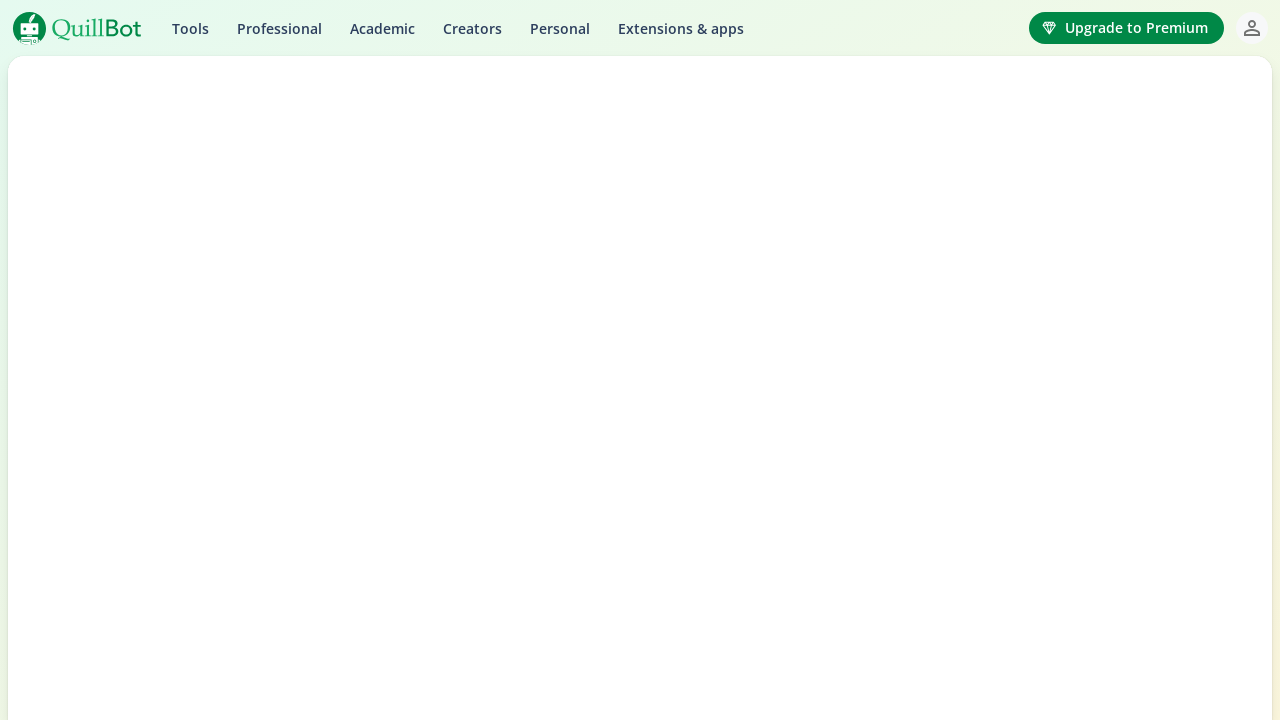

Waited for page DOM content to load after page refresh
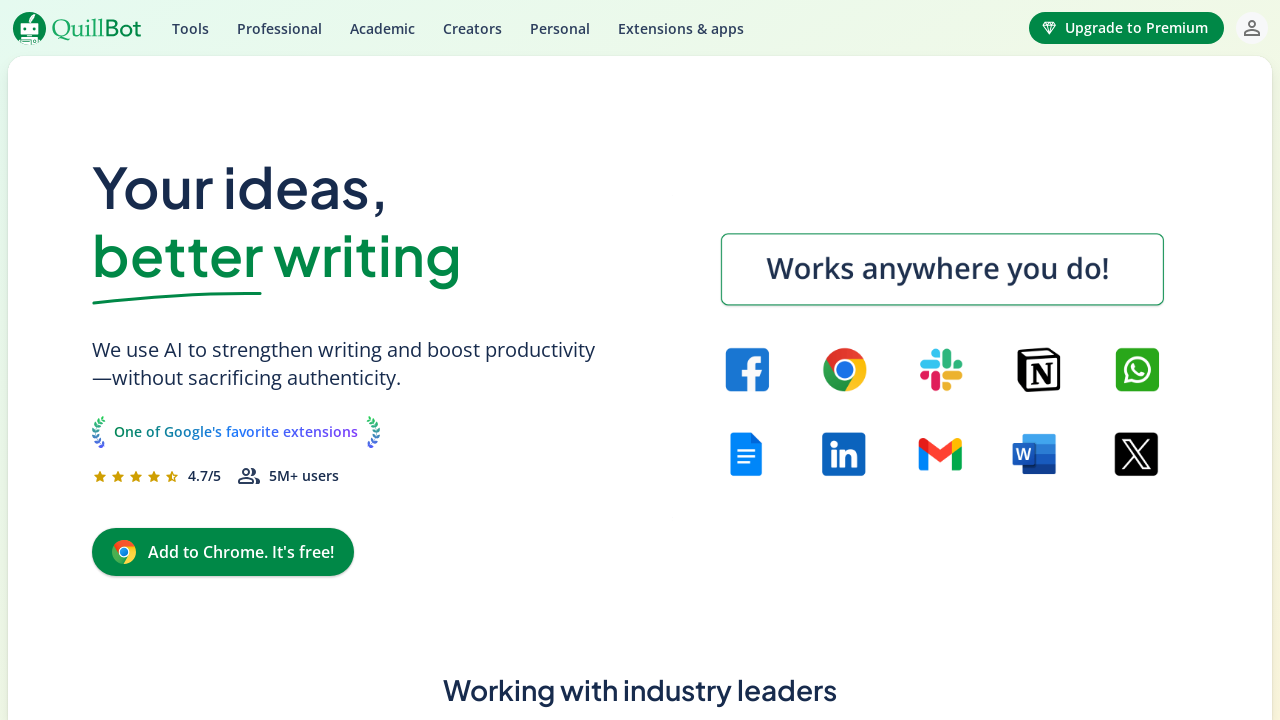

Retrieved page title: QuillBot: Your complete writing solution
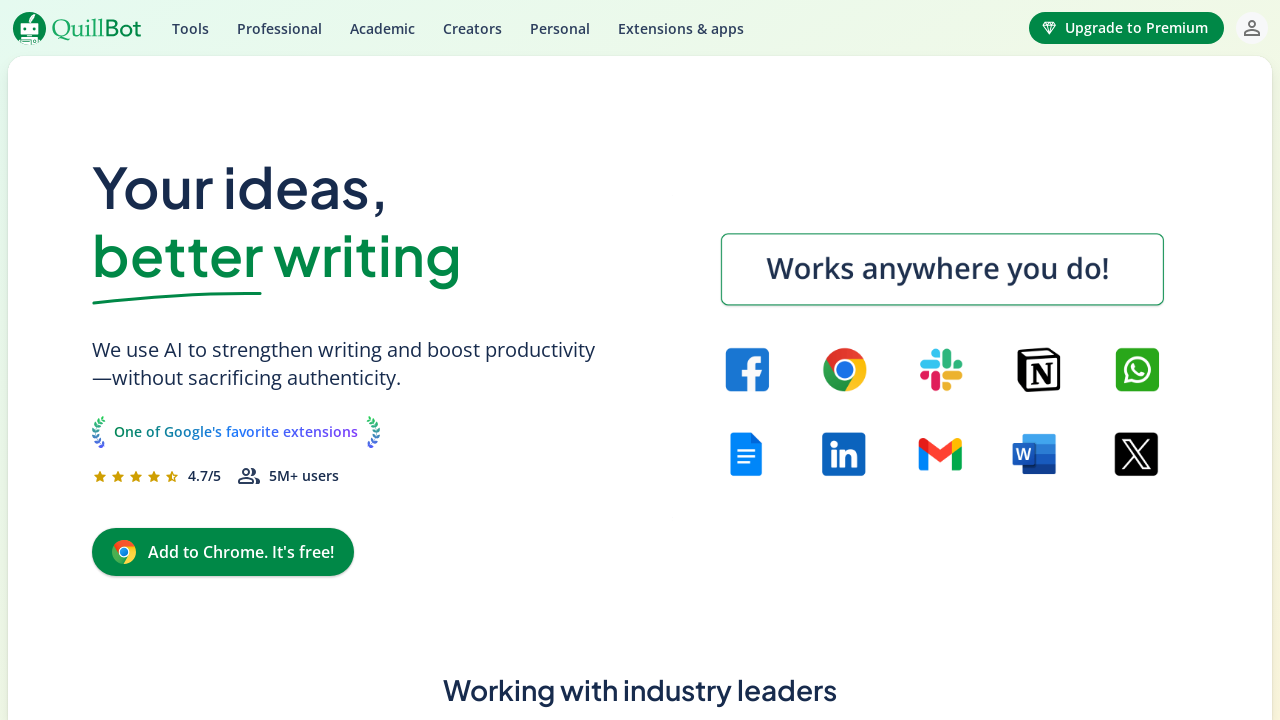

Retrieved current URL: https://quillbot.com/
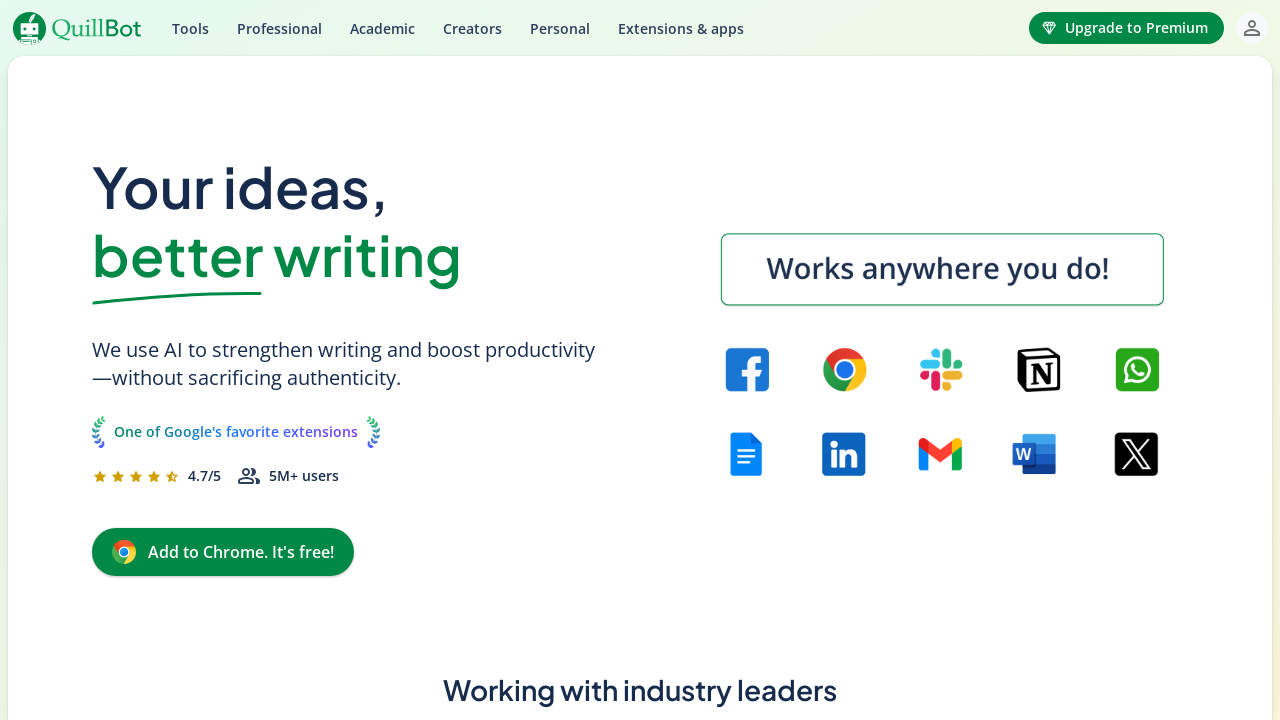

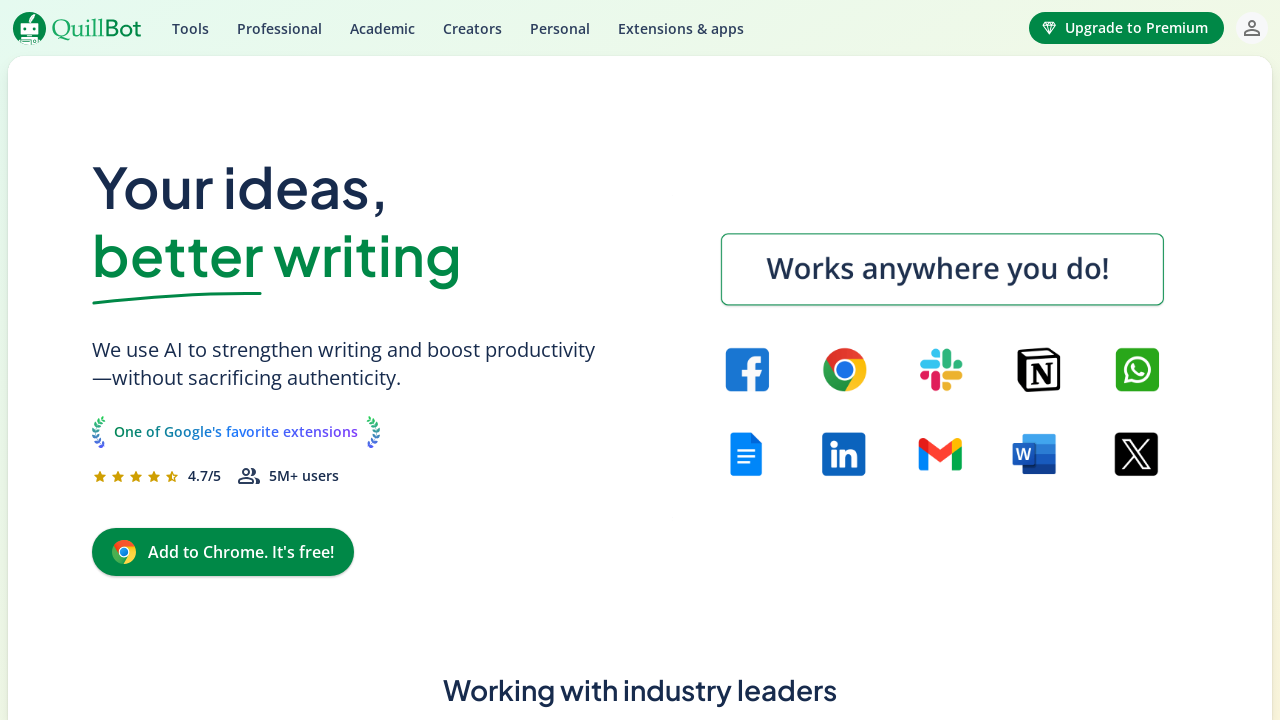